Navigates to a quotes website and tests pagination by clicking through multiple pages using the "Next" link, verifying that quotes and tags are displayed on each page.

Starting URL: http://quotes.toscrape.com/

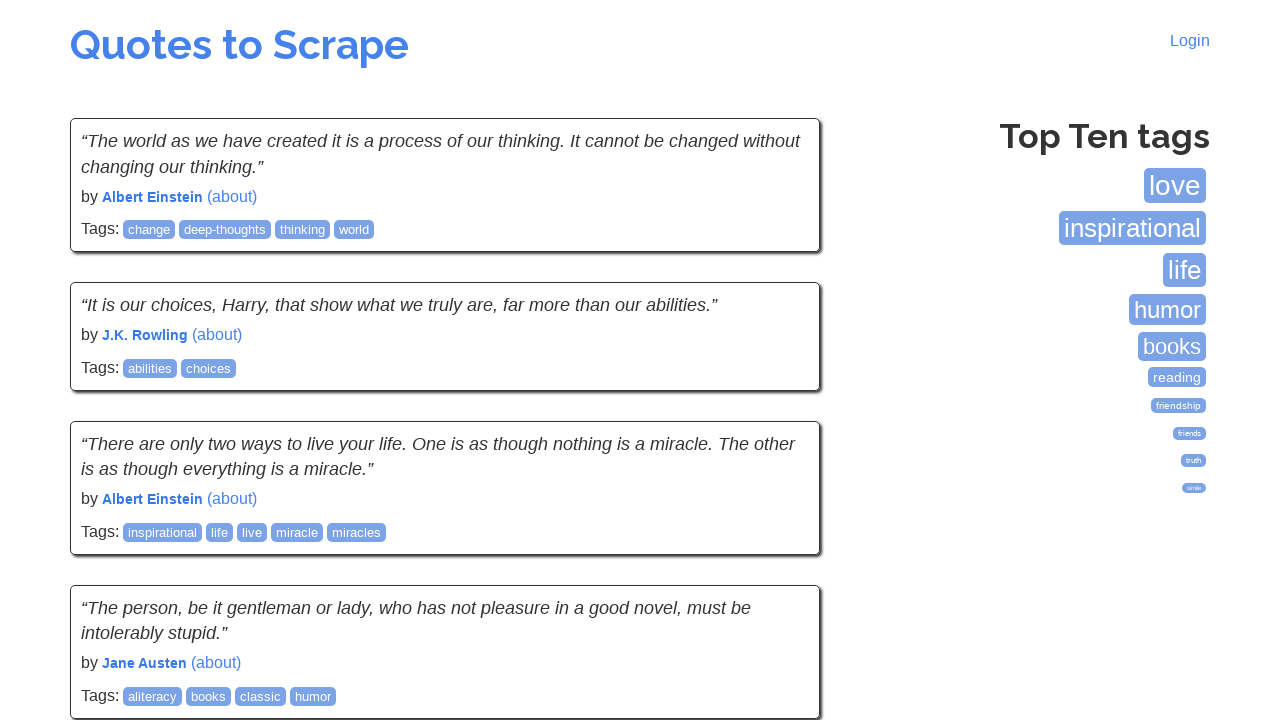

Tags section loaded on initial page
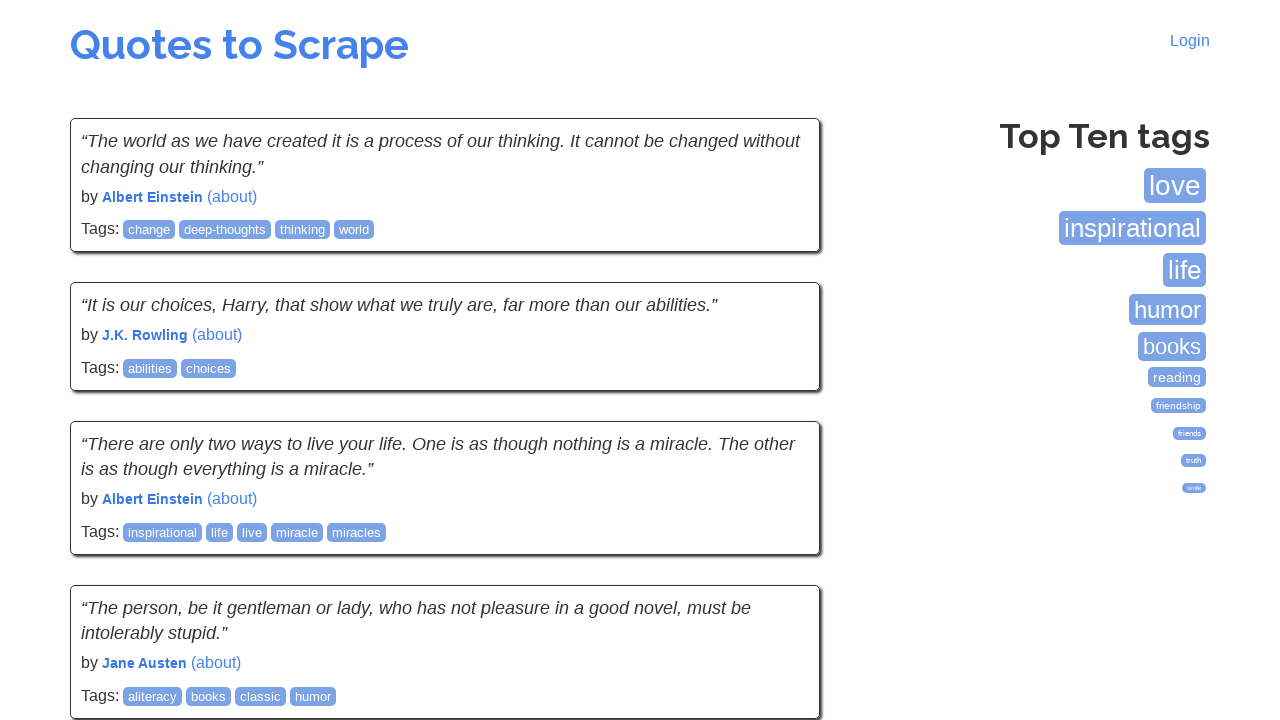

Quotes are displayed on the first page
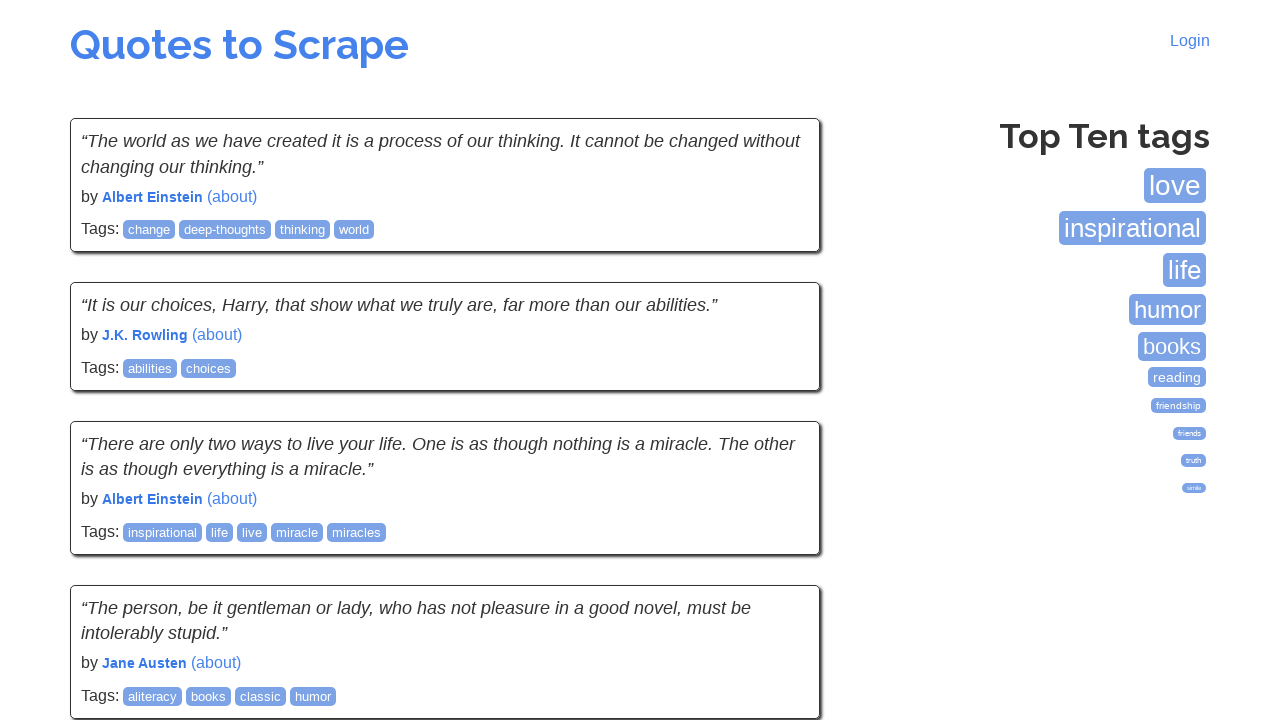

Quotes verified on page 1
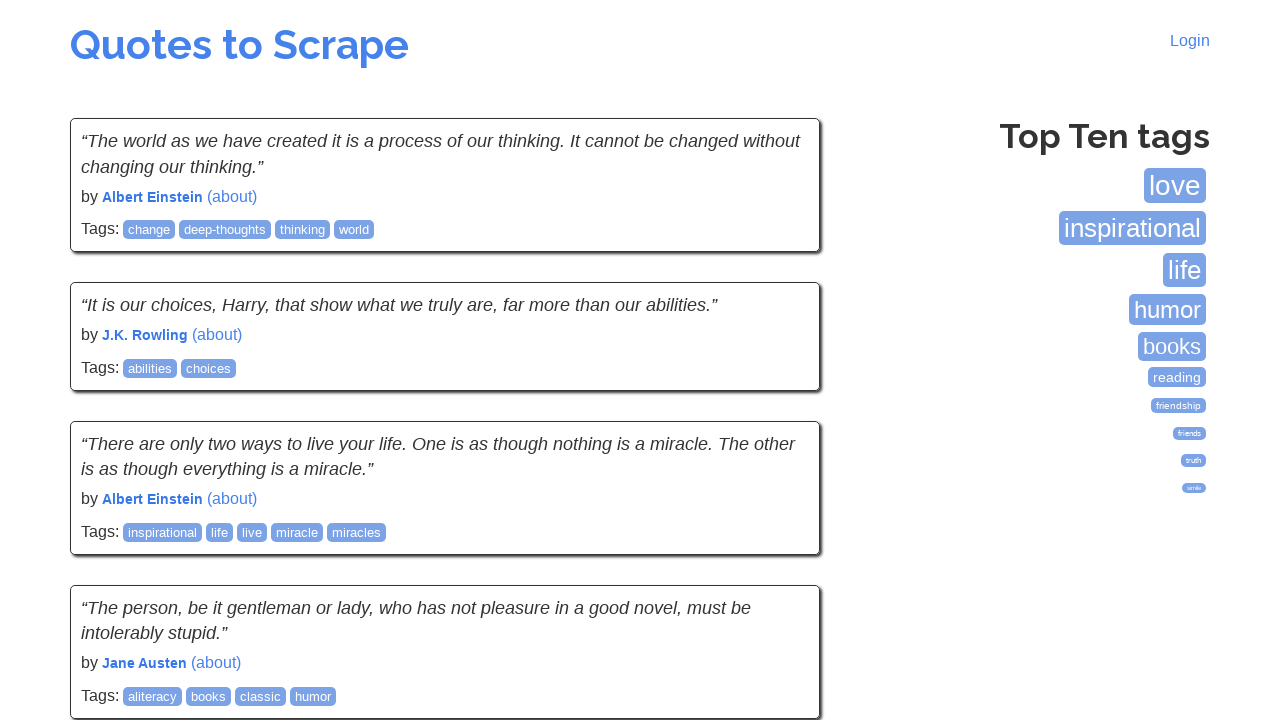

Clicked Next link to navigate from page 1 to page 2 at (778, 542) on li.next a
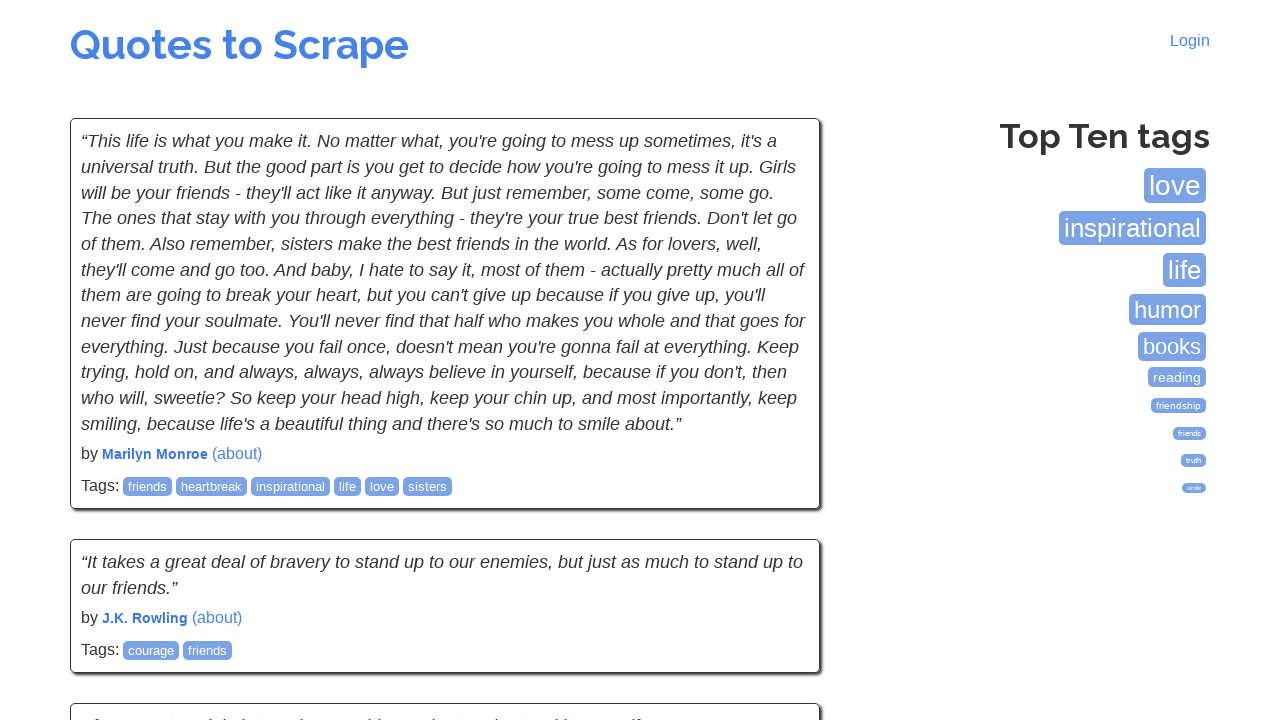

Page 2 loaded successfully
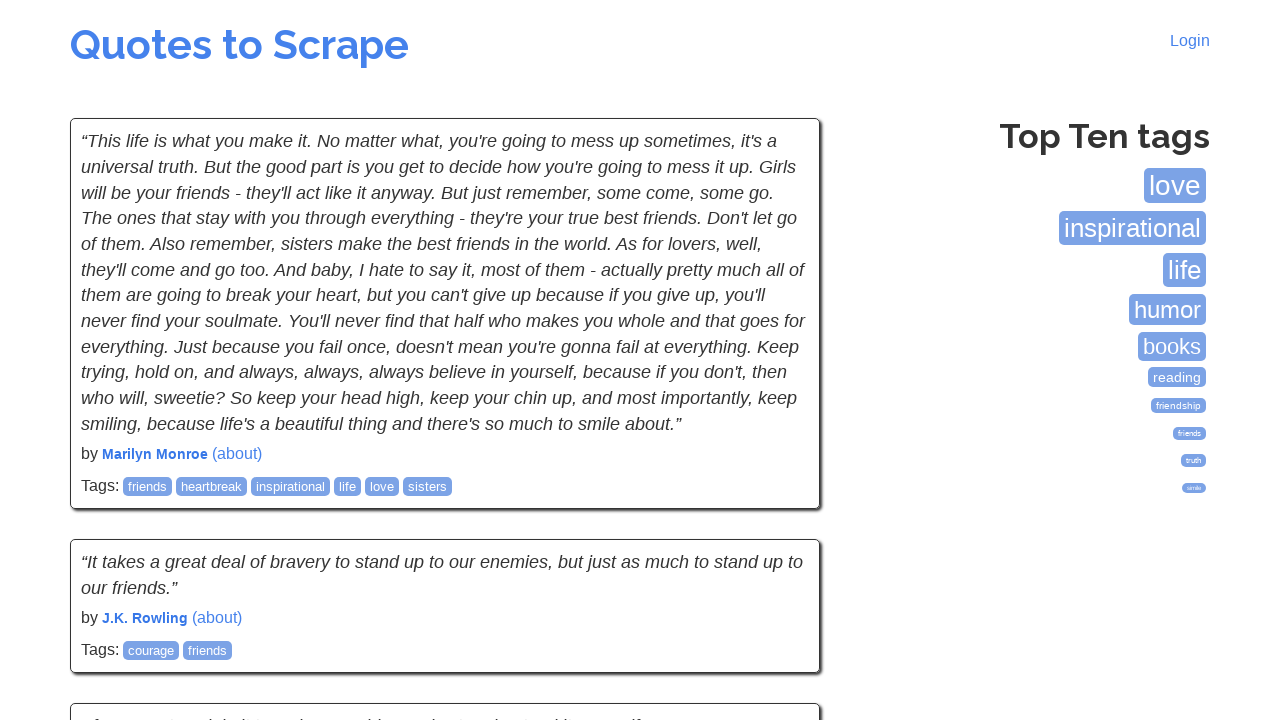

Quotes verified on page 2
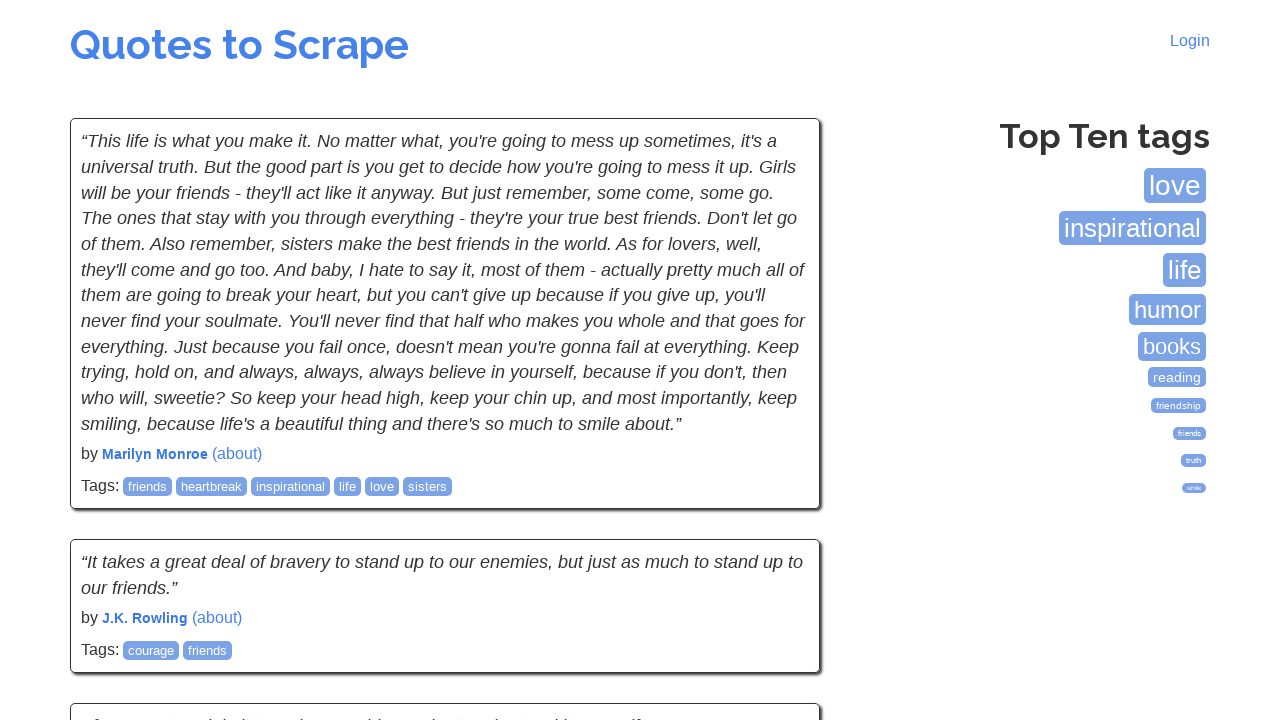

Clicked Next link to navigate from page 2 to page 3 at (778, 542) on li.next a
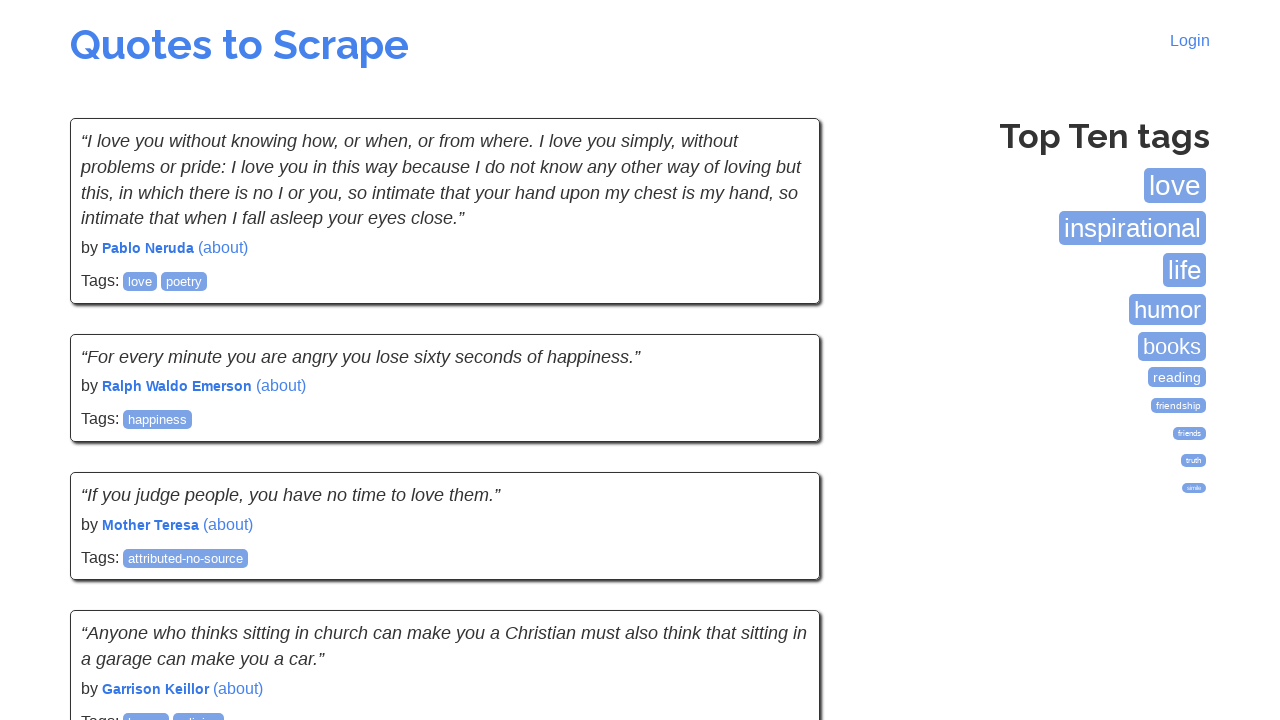

Page 3 loaded successfully
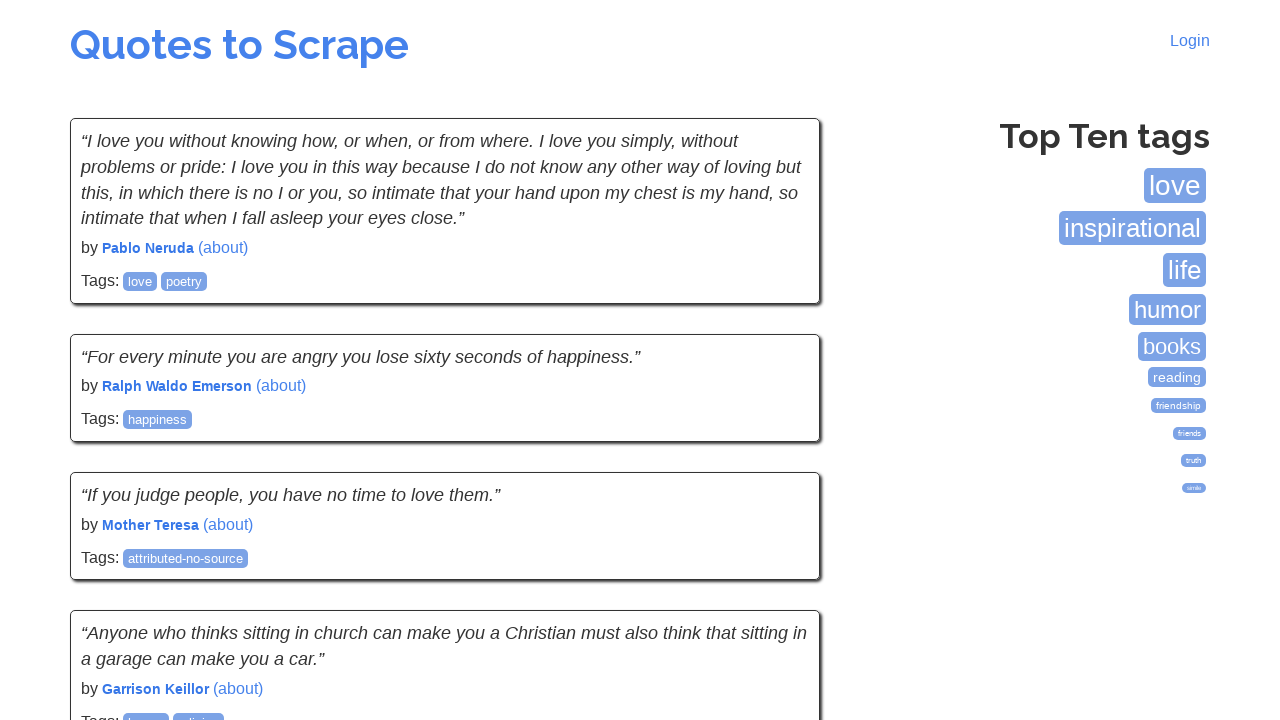

Quotes verified on page 3
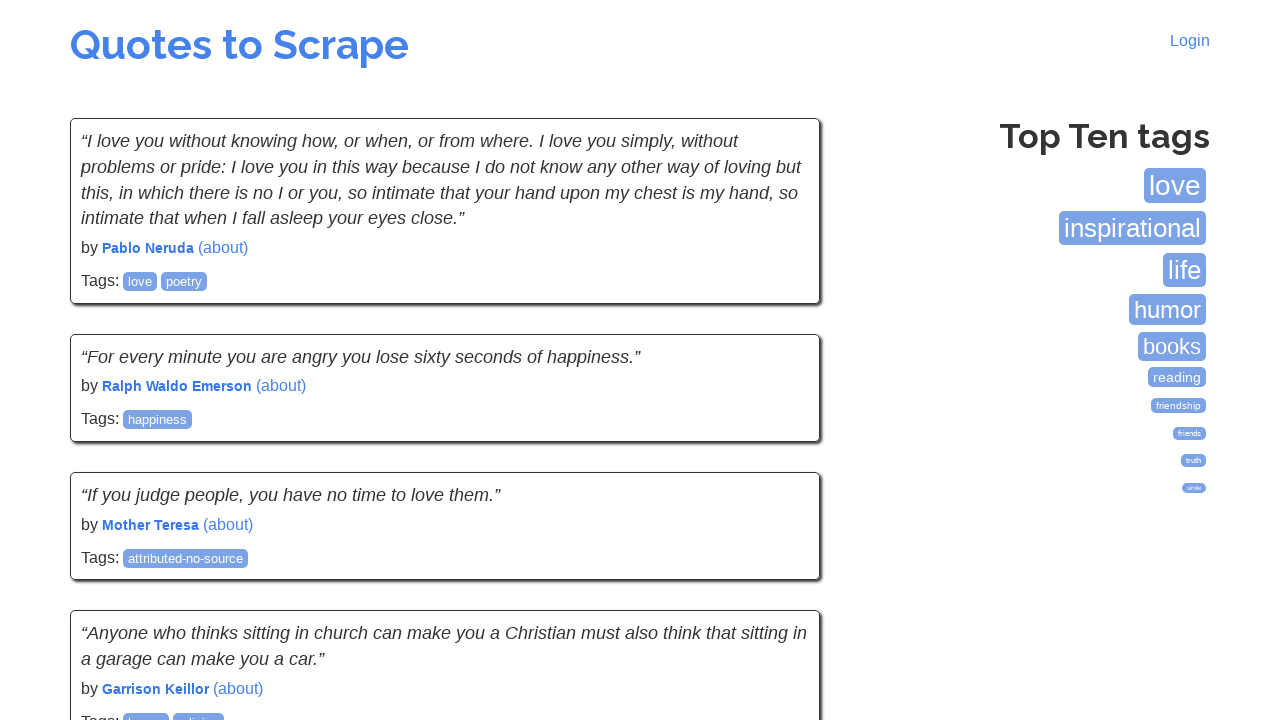

Clicked Next link to navigate from page 3 to page 4 at (778, 542) on li.next a
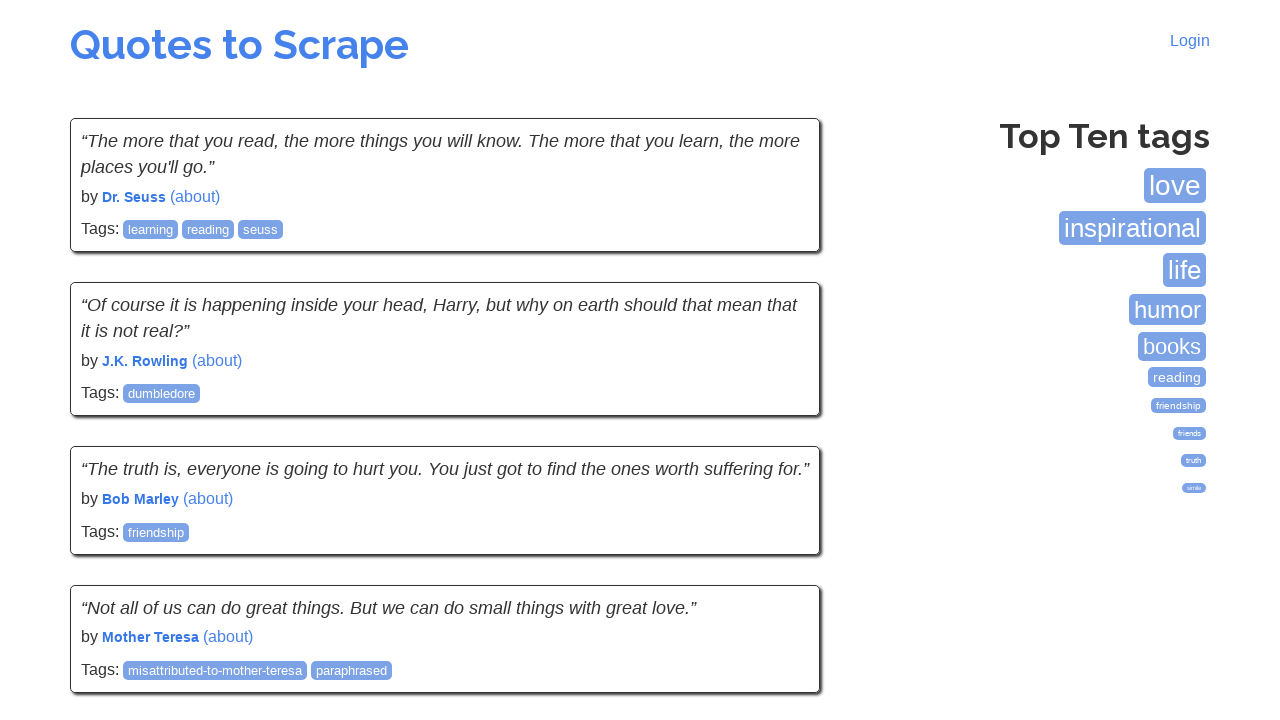

Page 4 loaded successfully
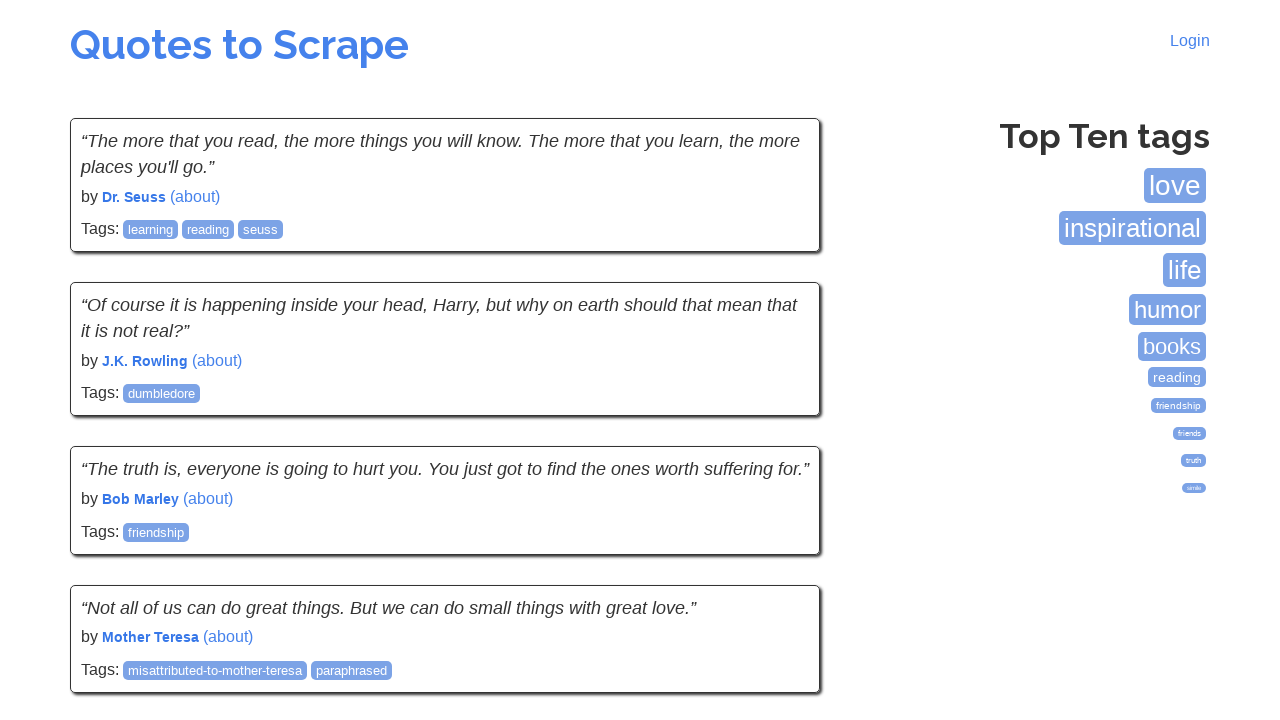

Quotes verified on page 4
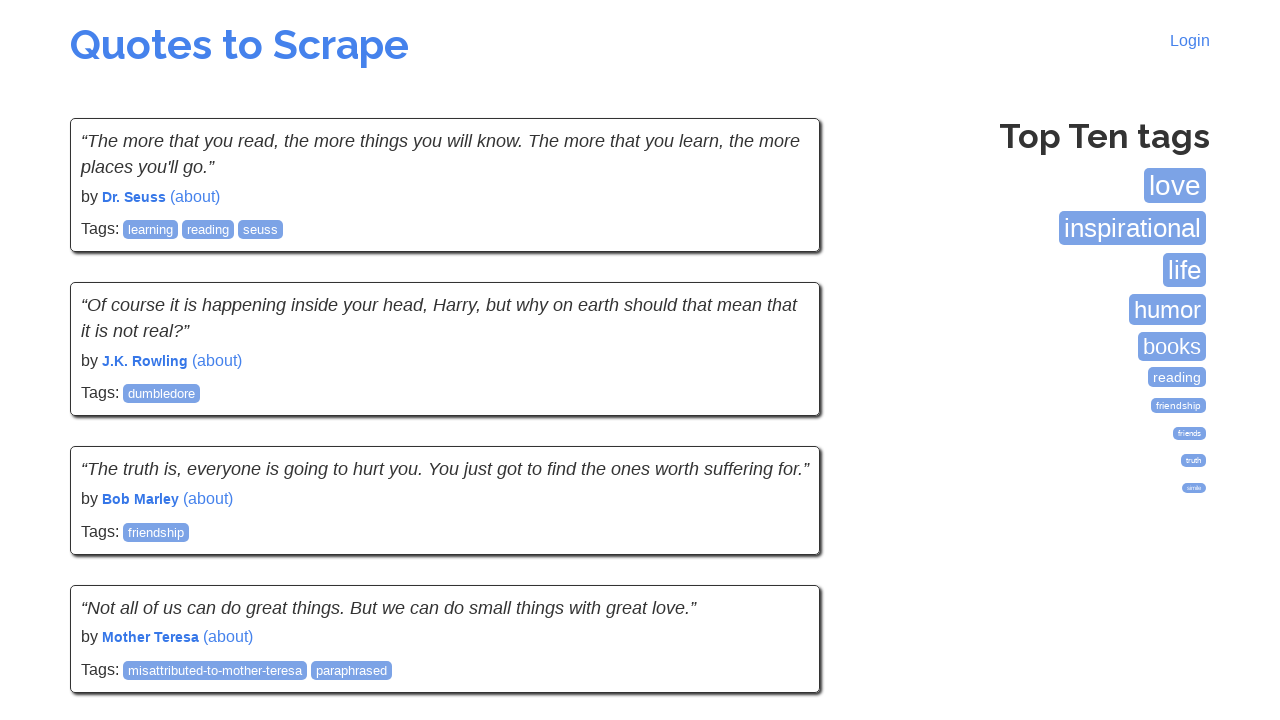

Clicked Next link to navigate from page 4 to page 5 at (778, 542) on li.next a
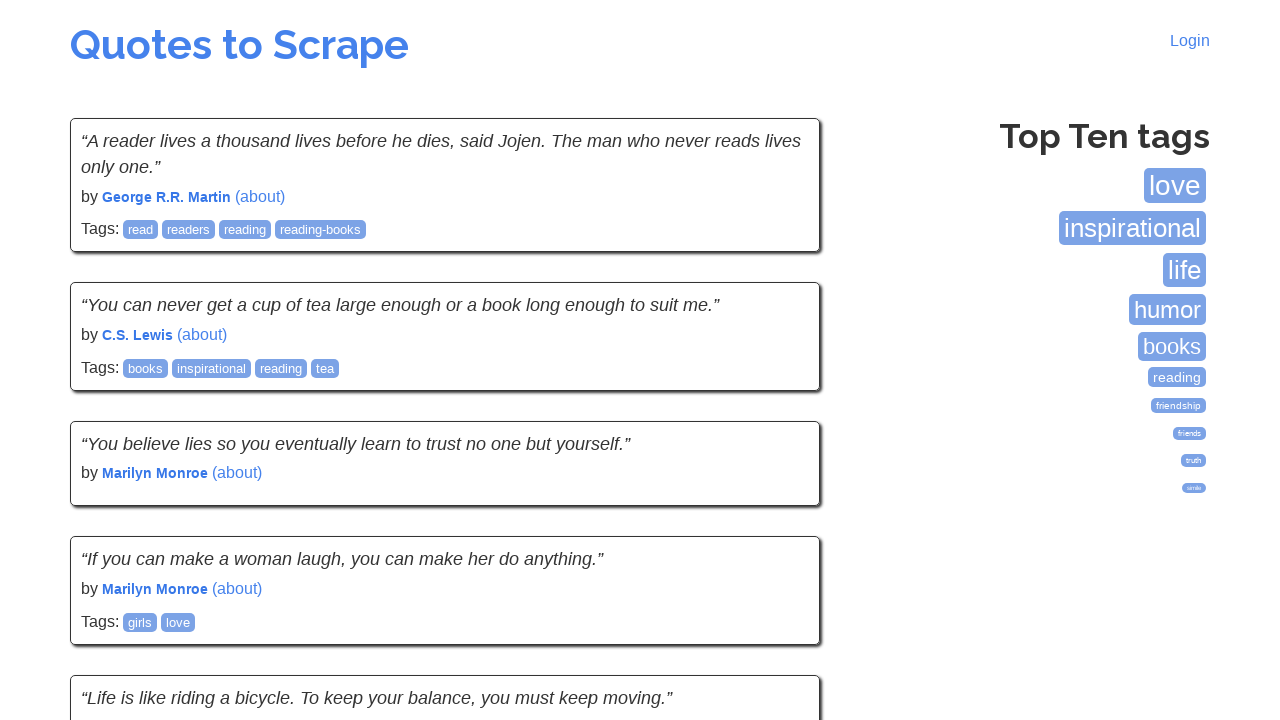

Page 5 loaded successfully
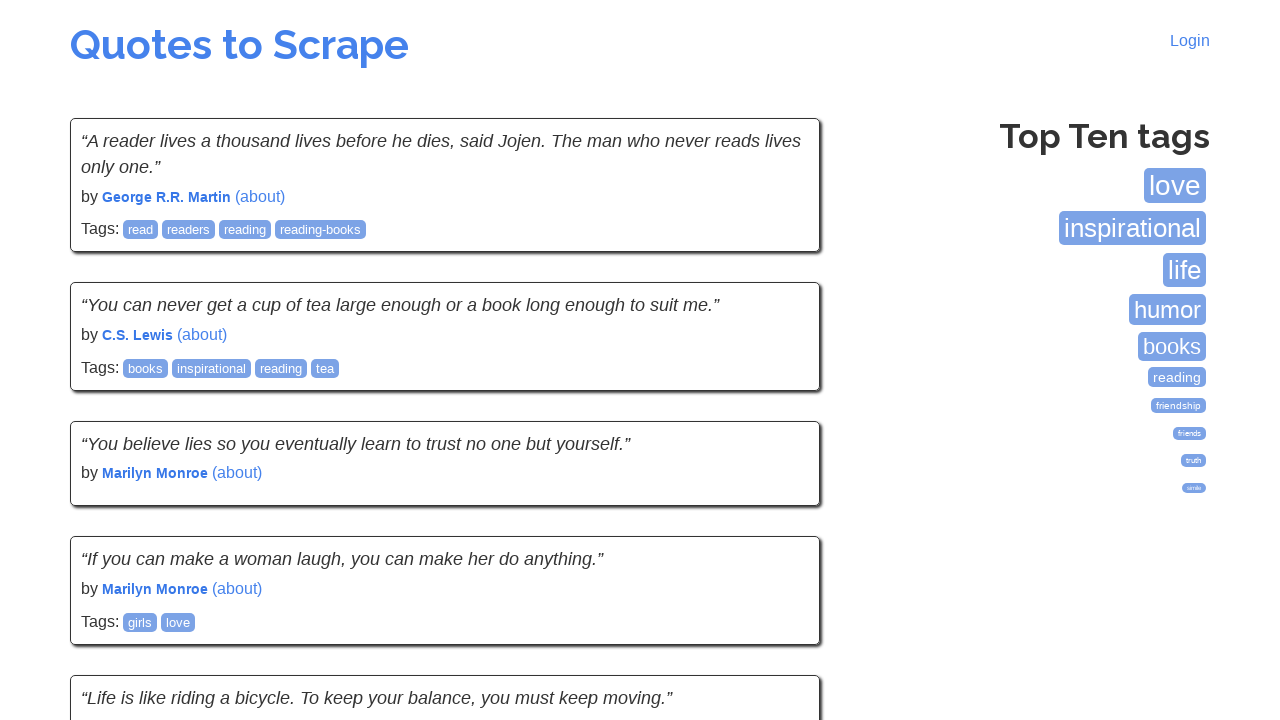

Quotes verified on final page
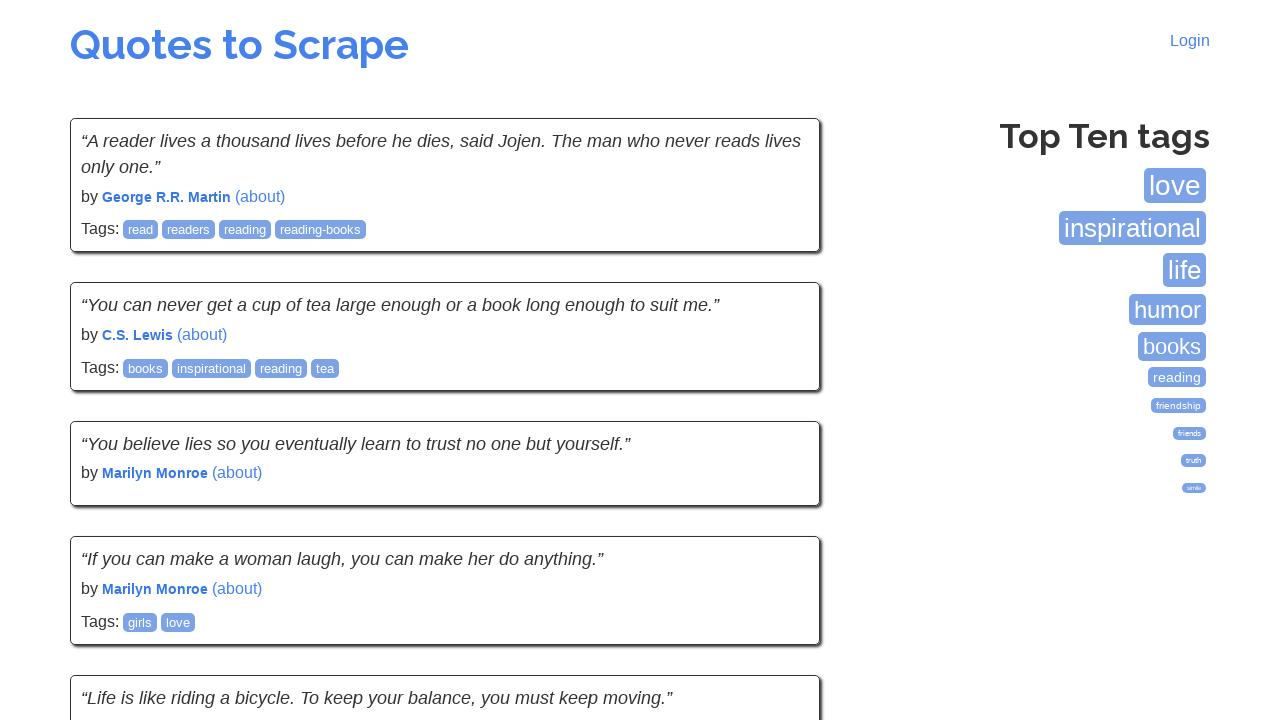

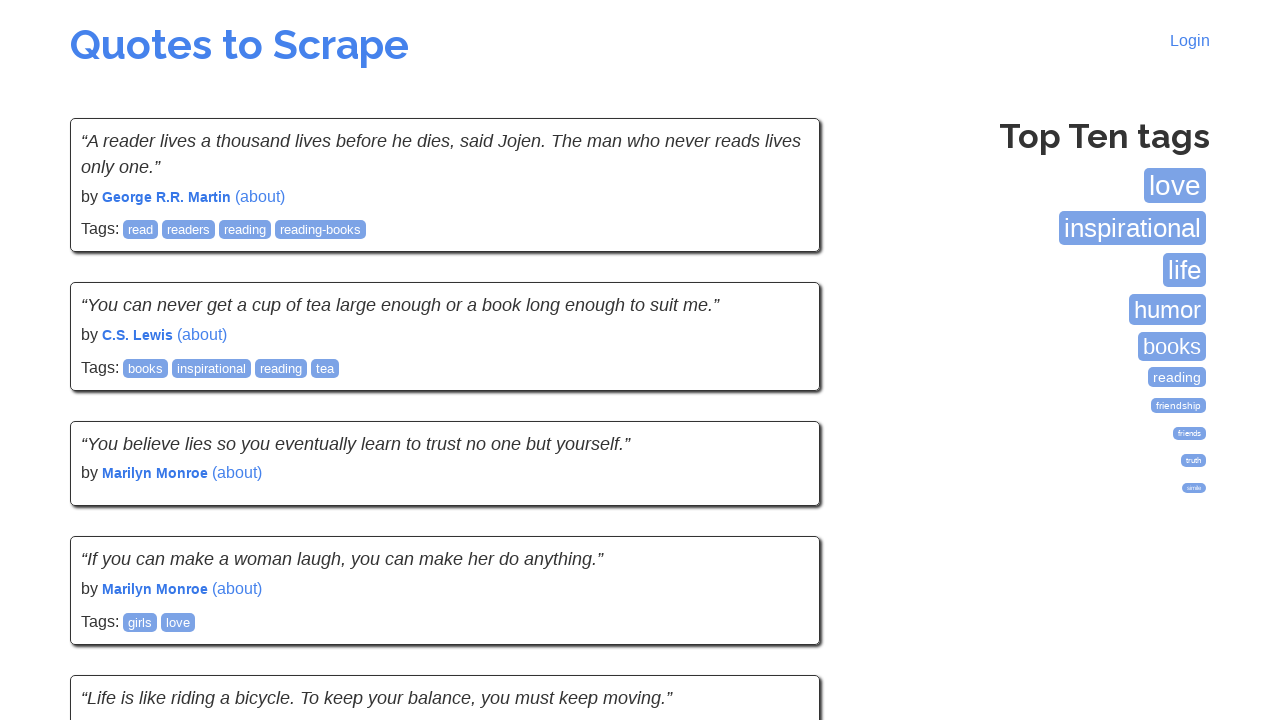